Tests drag and drop by offset by dragging an element to specific coordinates

Starting URL: https://demoqa.com/dragabble

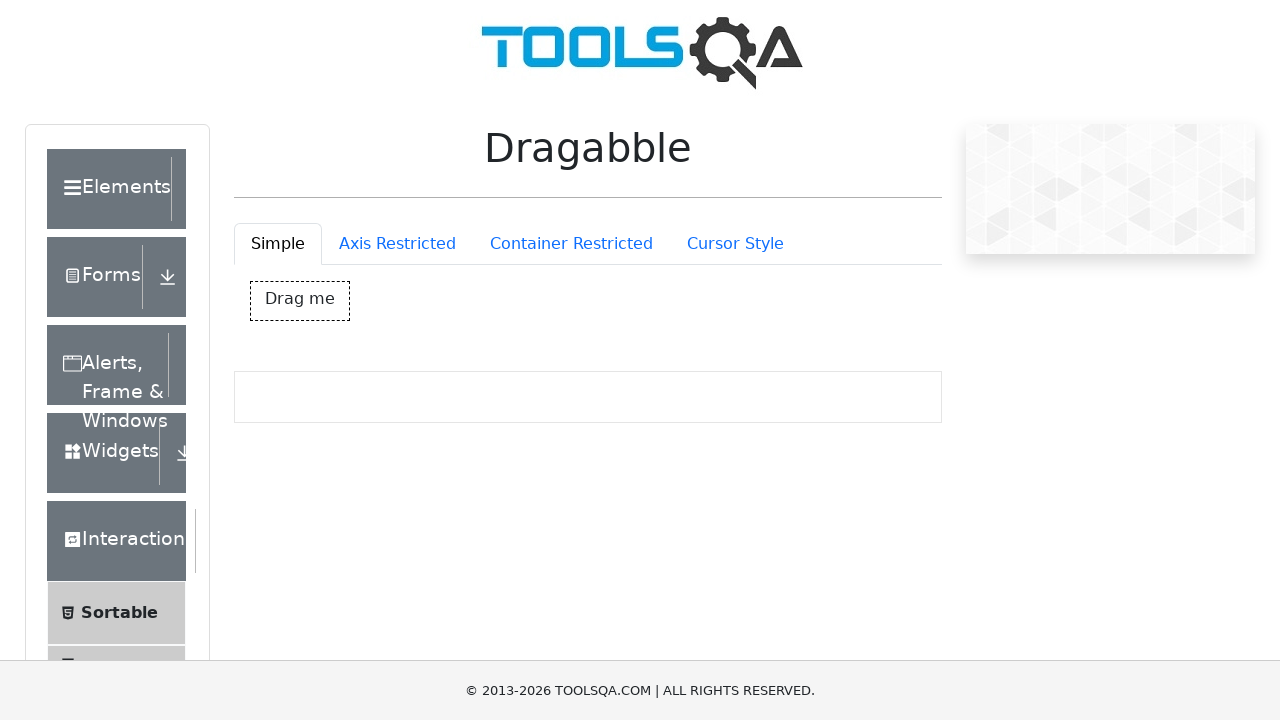

Located the drag box element
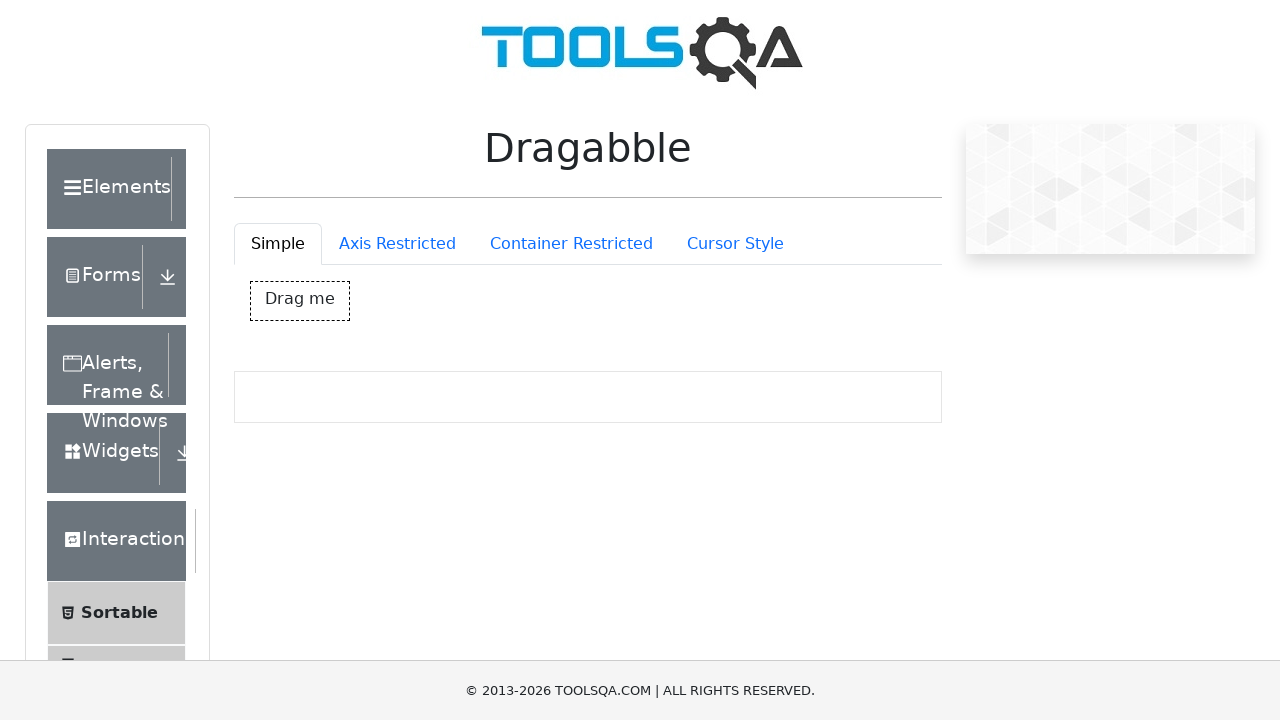

Retrieved bounding box coordinates of the drag box
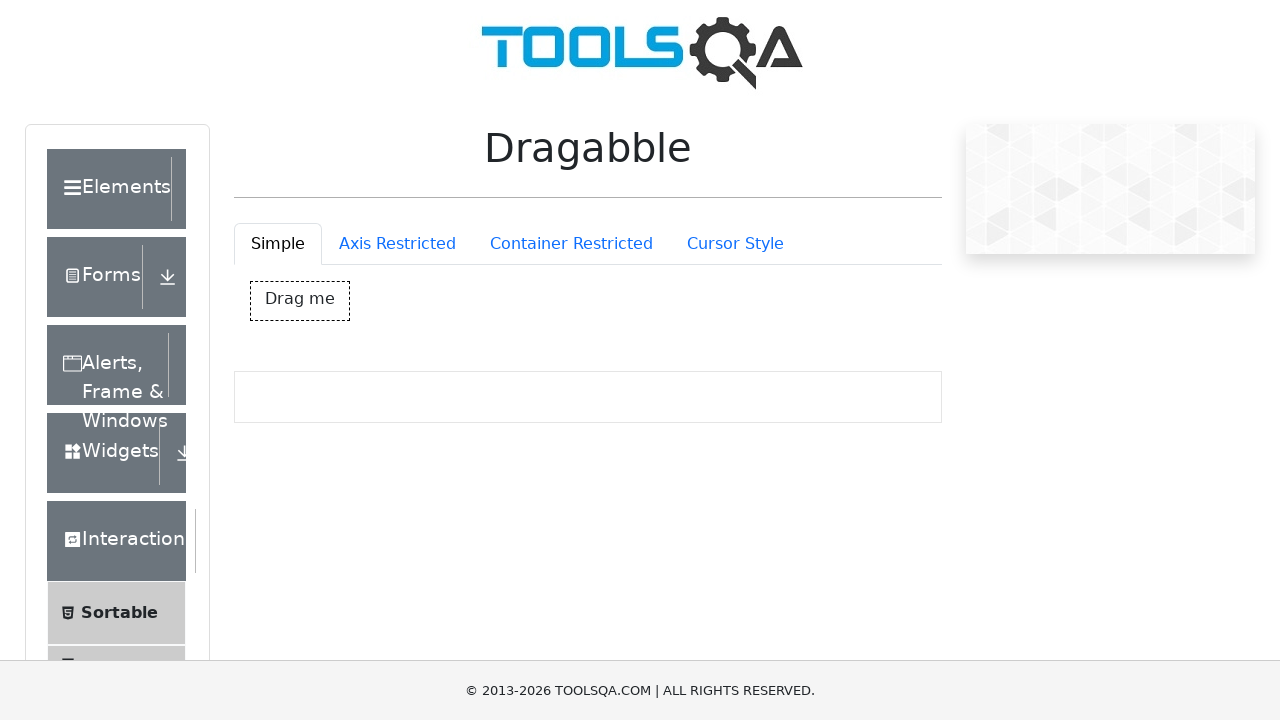

Moved mouse to center of drag box element at (300, 301)
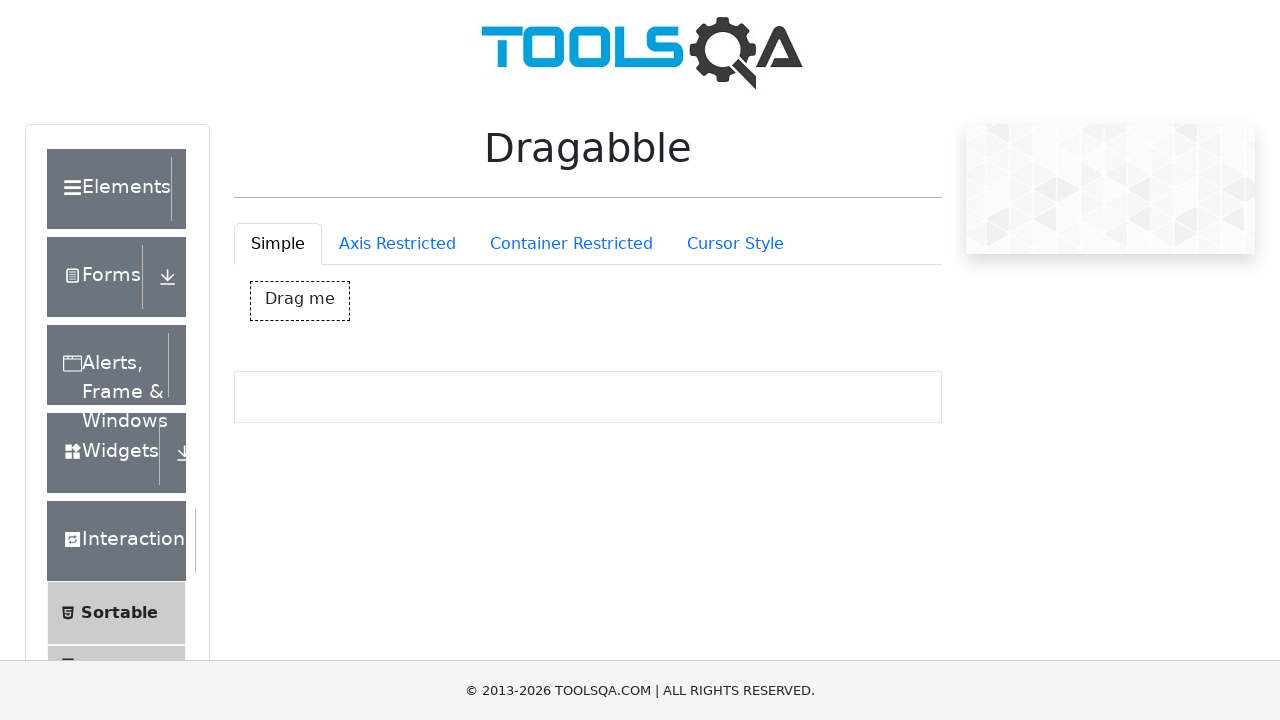

Pressed mouse button down to start dragging at (300, 301)
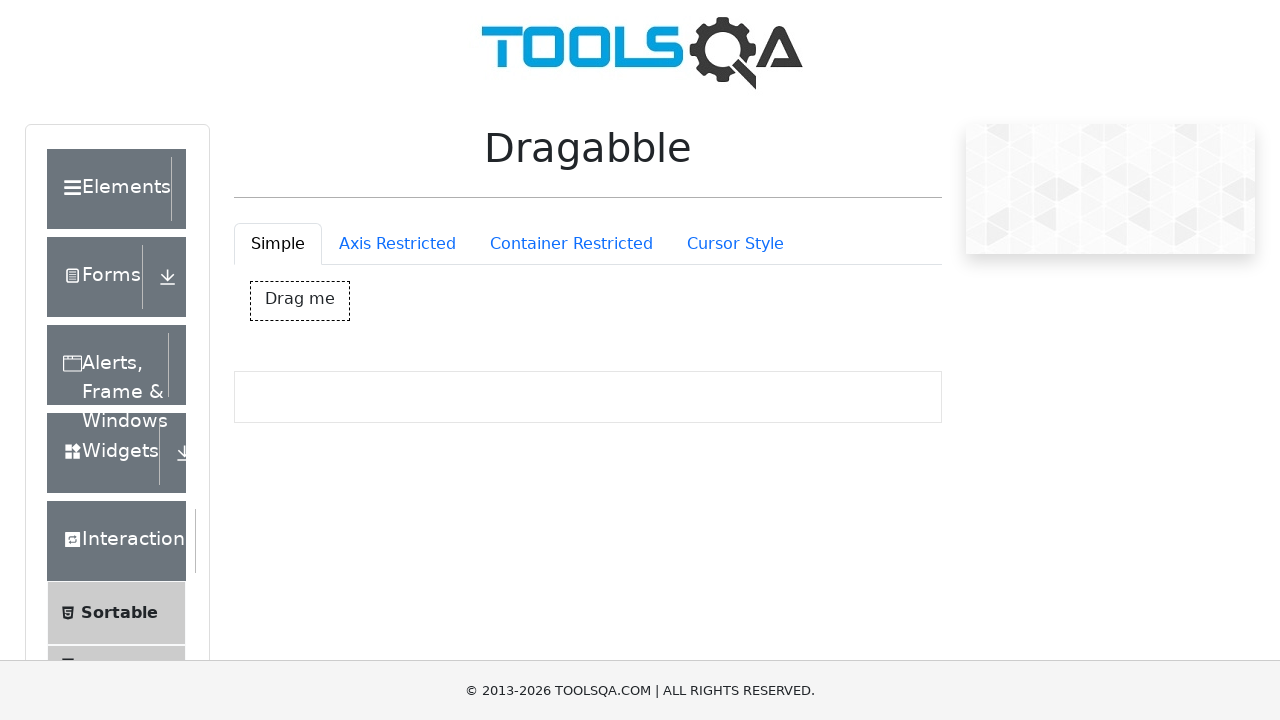

Dragged element to target offset (150px right, 100px down) at (450, 401)
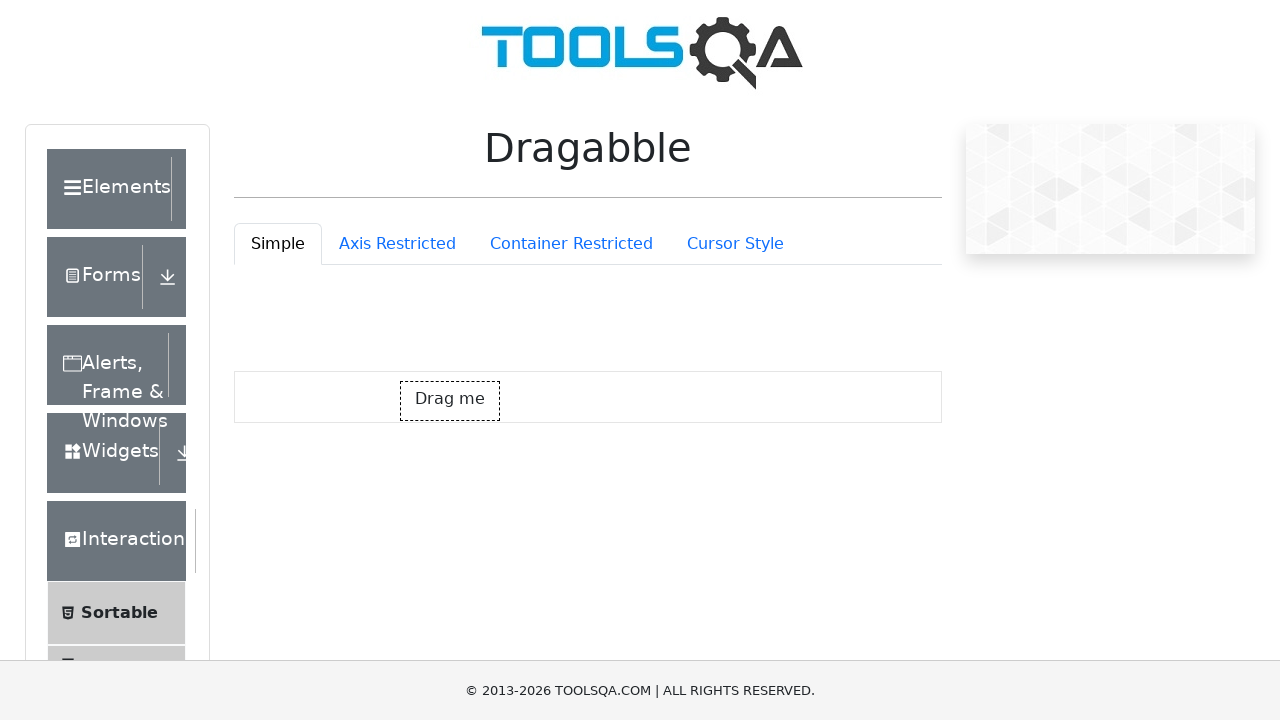

Released mouse button to complete drag and drop at (450, 401)
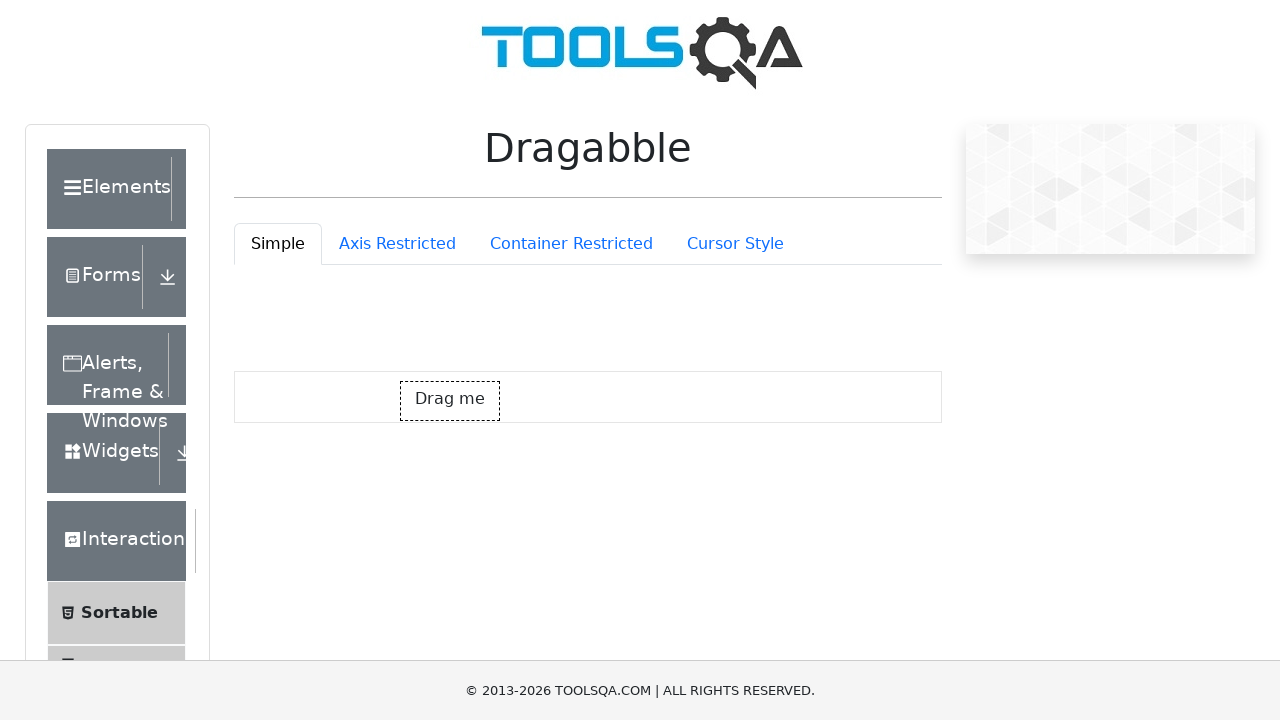

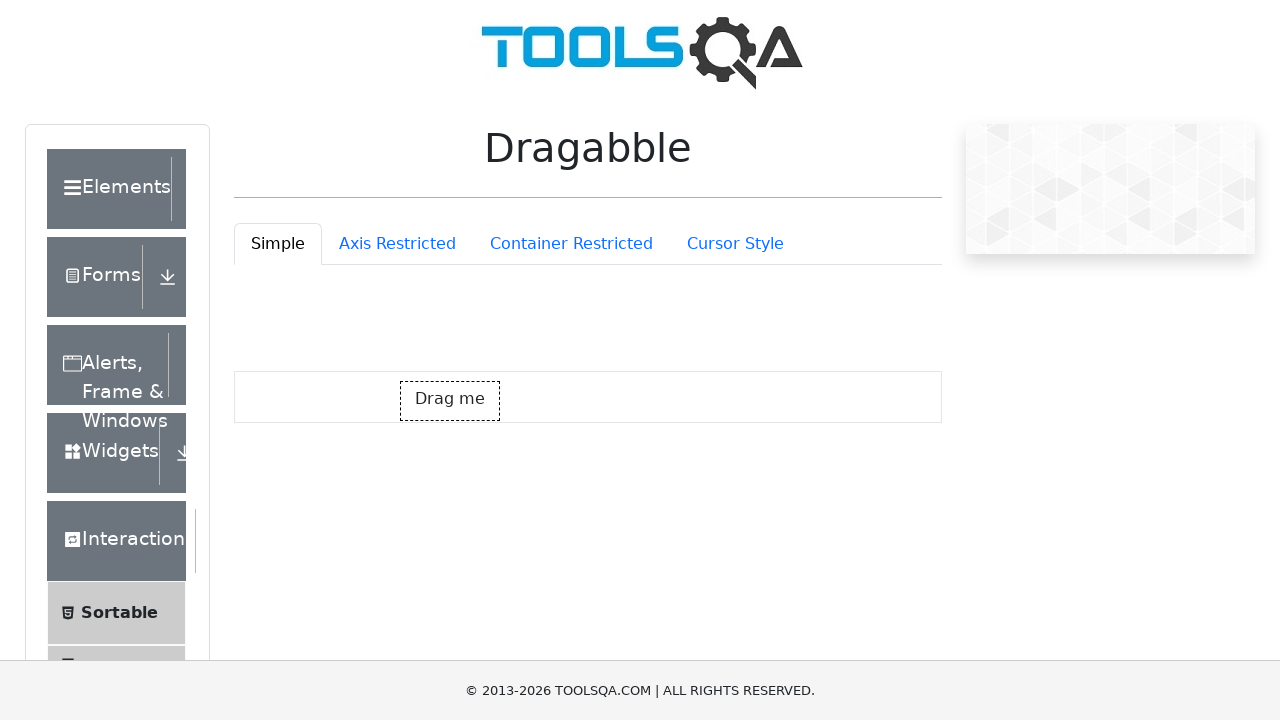